Fills out a text box form with user information including name, email, and addresses, then submits the form

Starting URL: https://demoqa.com/text-box

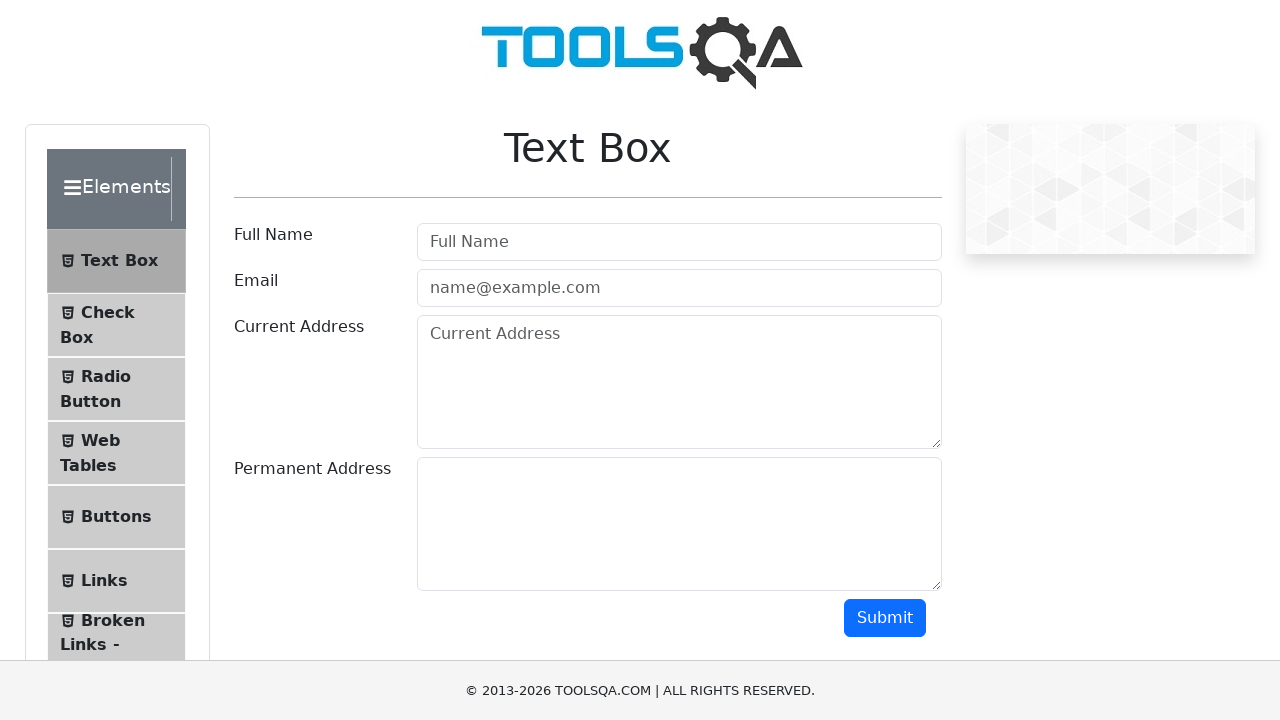

Filled user name field with 'Laila' on #userName
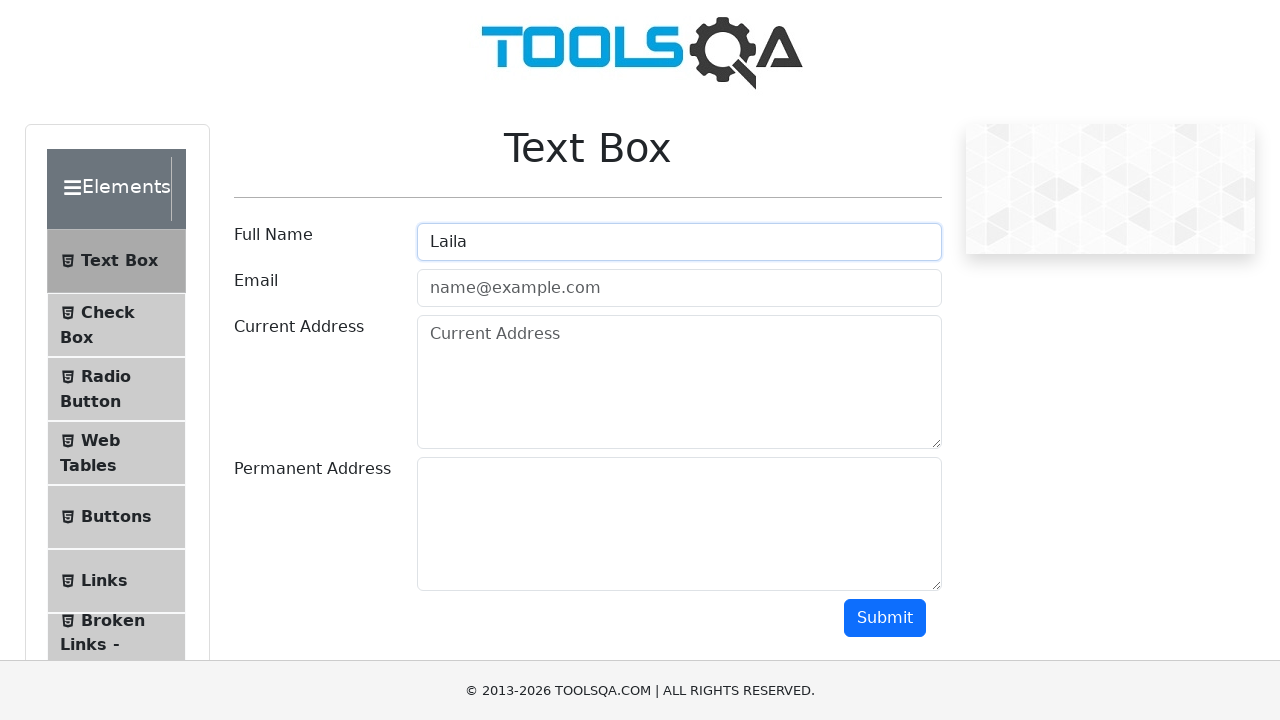

Filled email field with '123@gmail.com' on [type=email]
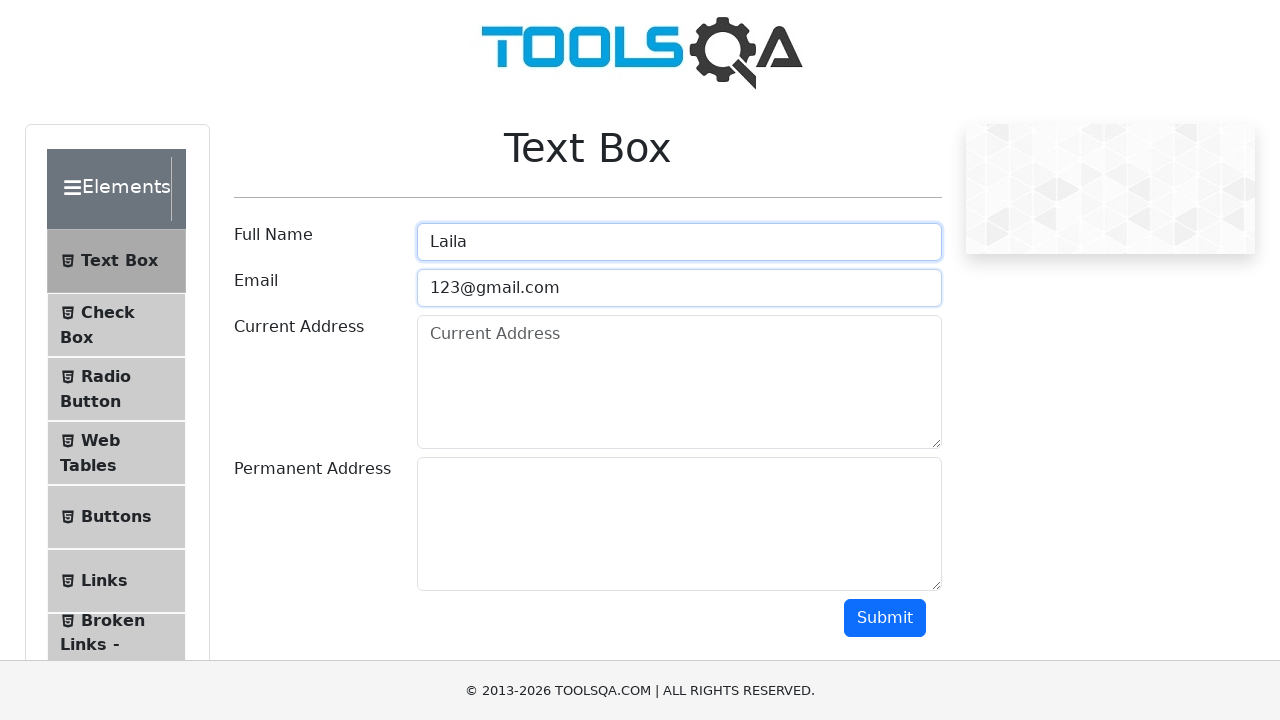

Filled current address field with 'Dhaka' on #currentAddress
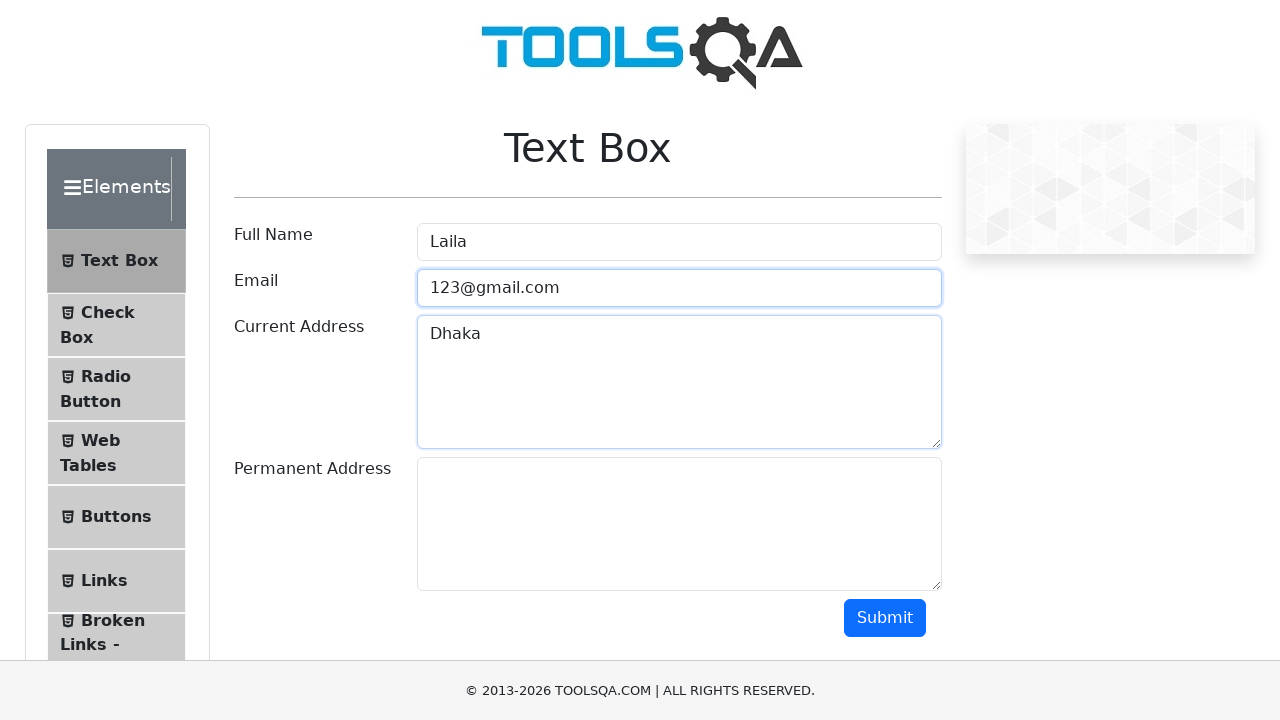

Filled permanent address field with 'Dhaka' on #permanentAddress
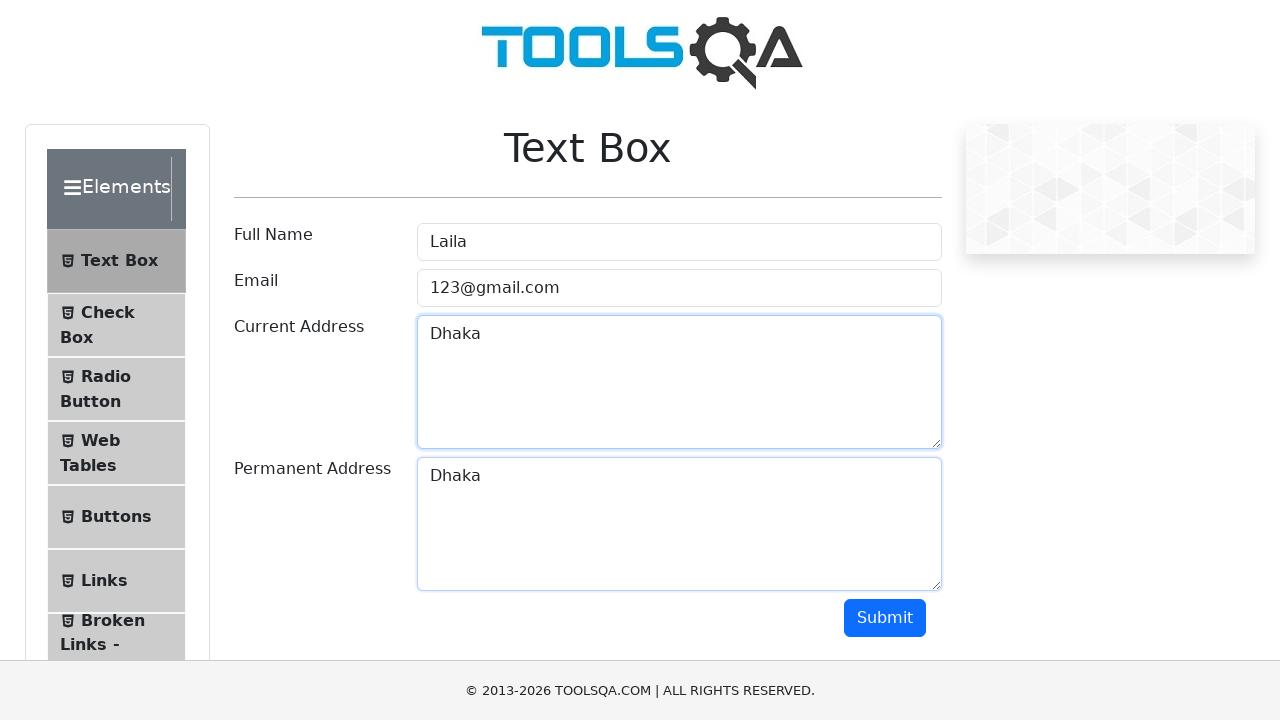

Clicked submit button to submit the form at (885, 618) on xpath=//*[@id='submit']
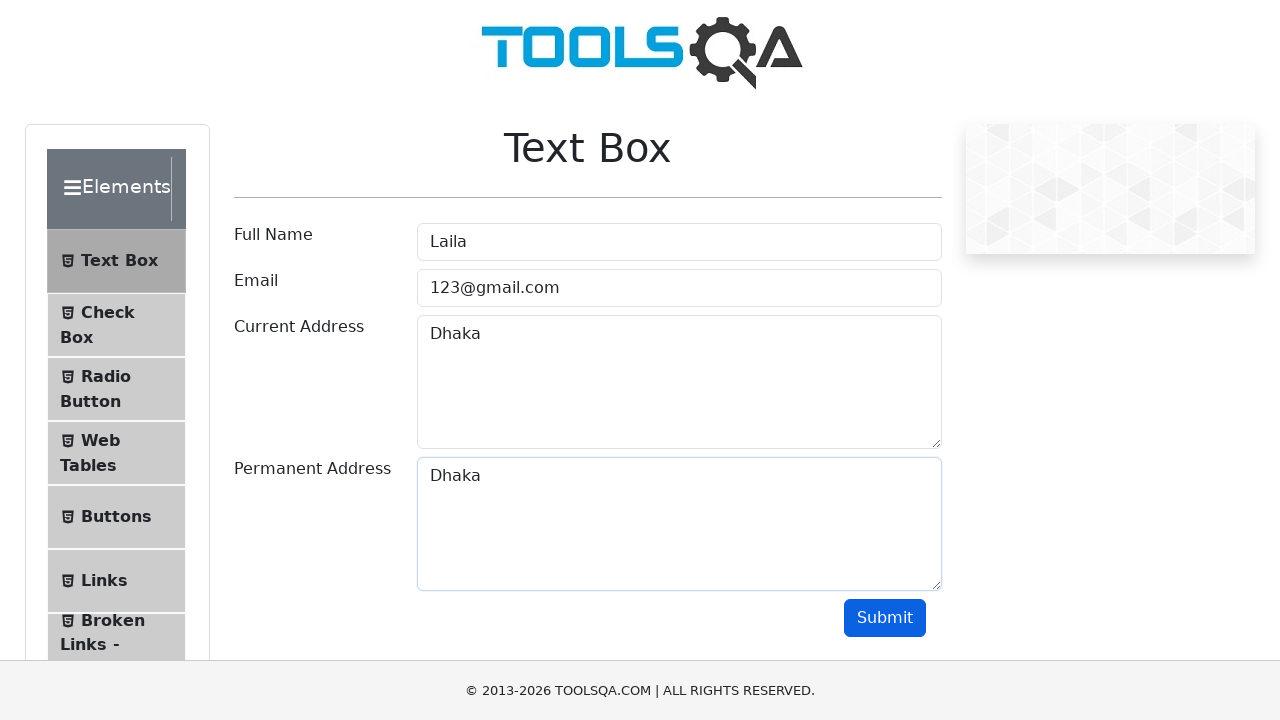

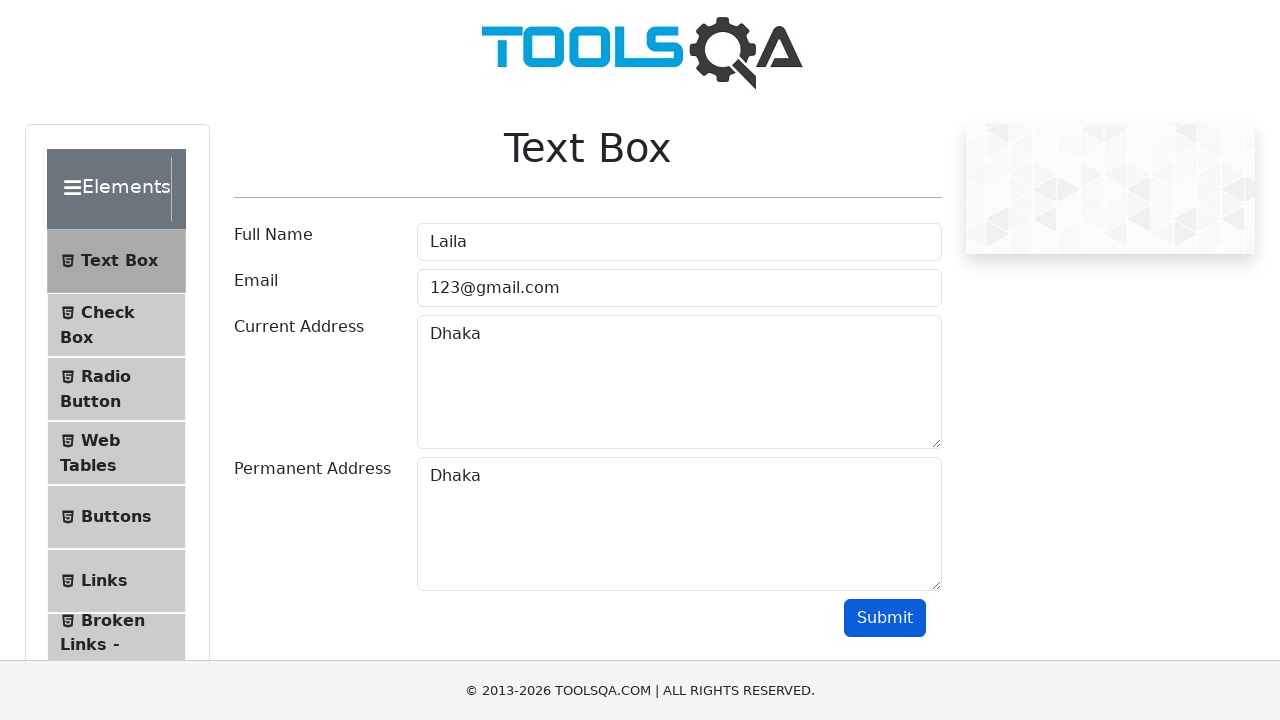